Tests checking and unchecking the toggle all checkbox to mark items as complete and then clear the complete state

Starting URL: https://demo.playwright.dev/todomvc

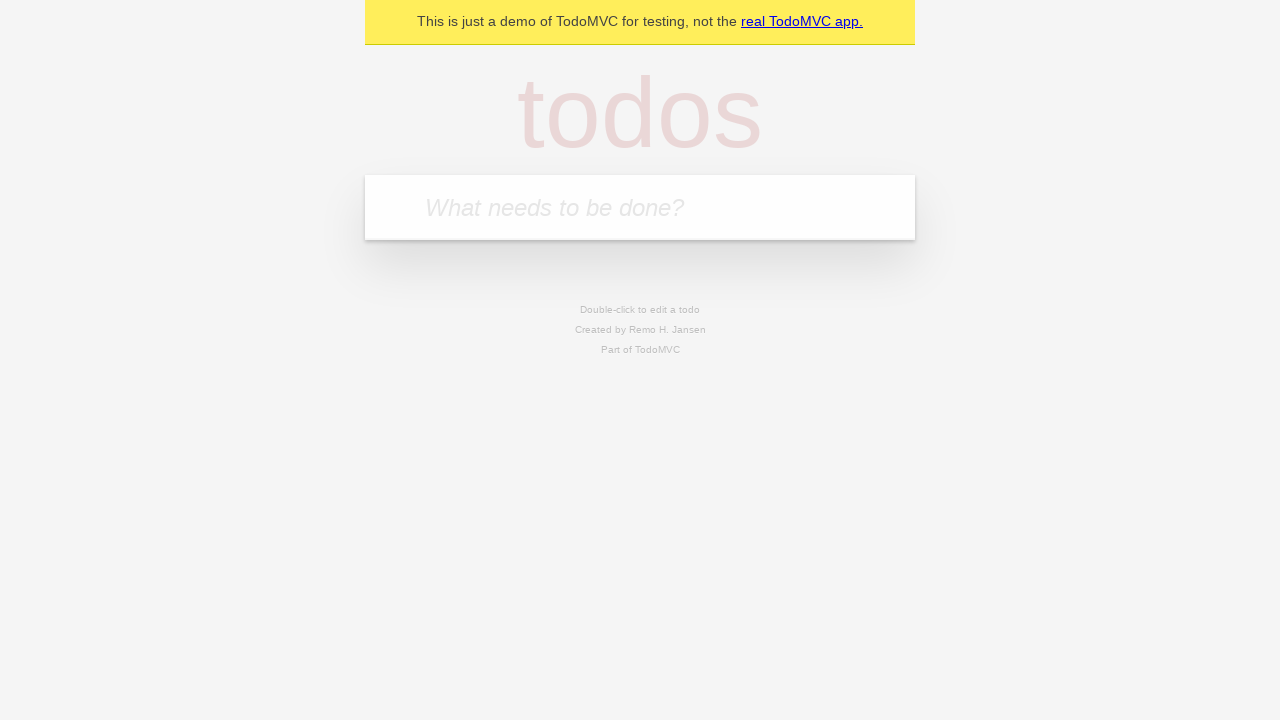

Filled input field with first todo 'buy some cheese' on internal:attr=[placeholder="What needs to be done?"i]
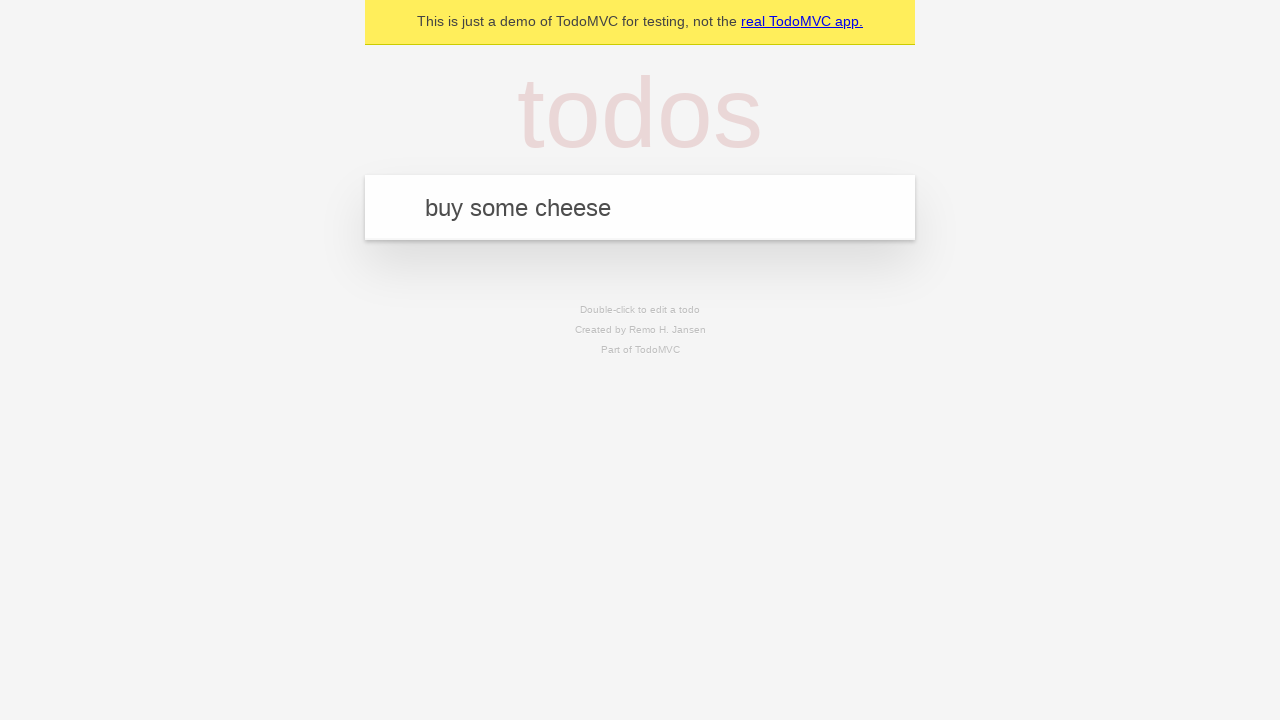

Pressed Enter to create first todo item on internal:attr=[placeholder="What needs to be done?"i]
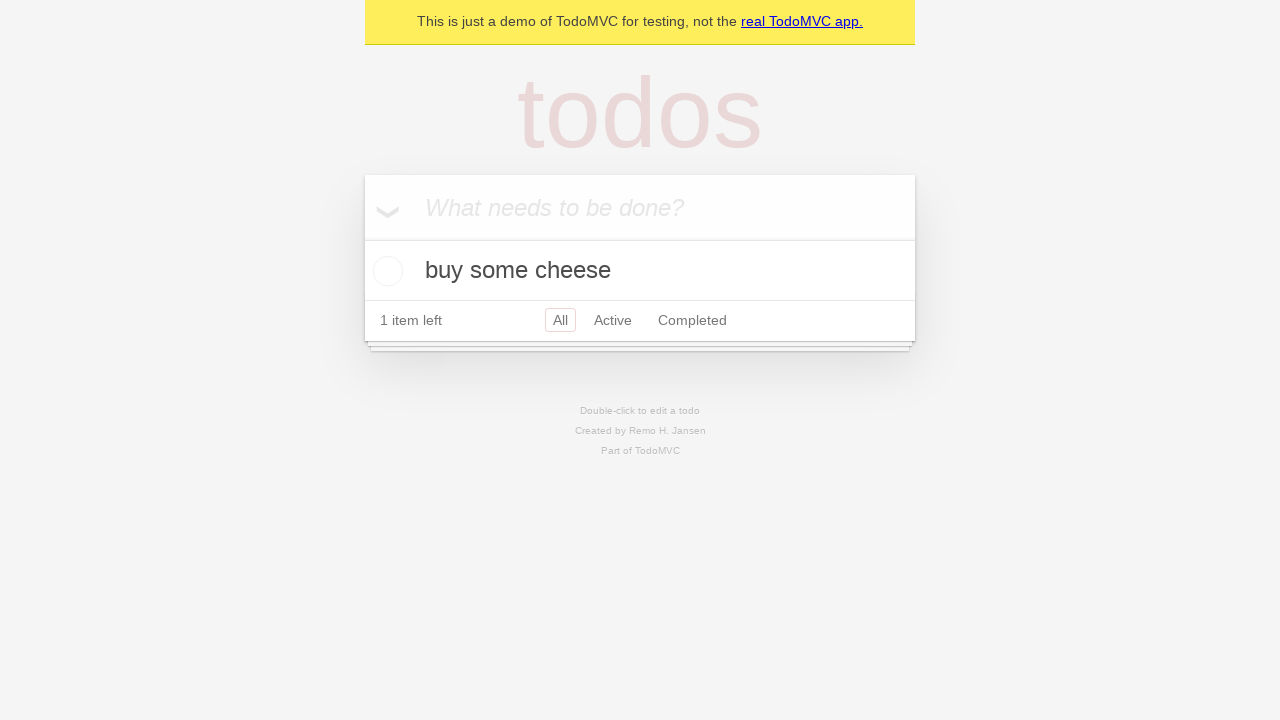

Filled input field with second todo 'feed the cat' on internal:attr=[placeholder="What needs to be done?"i]
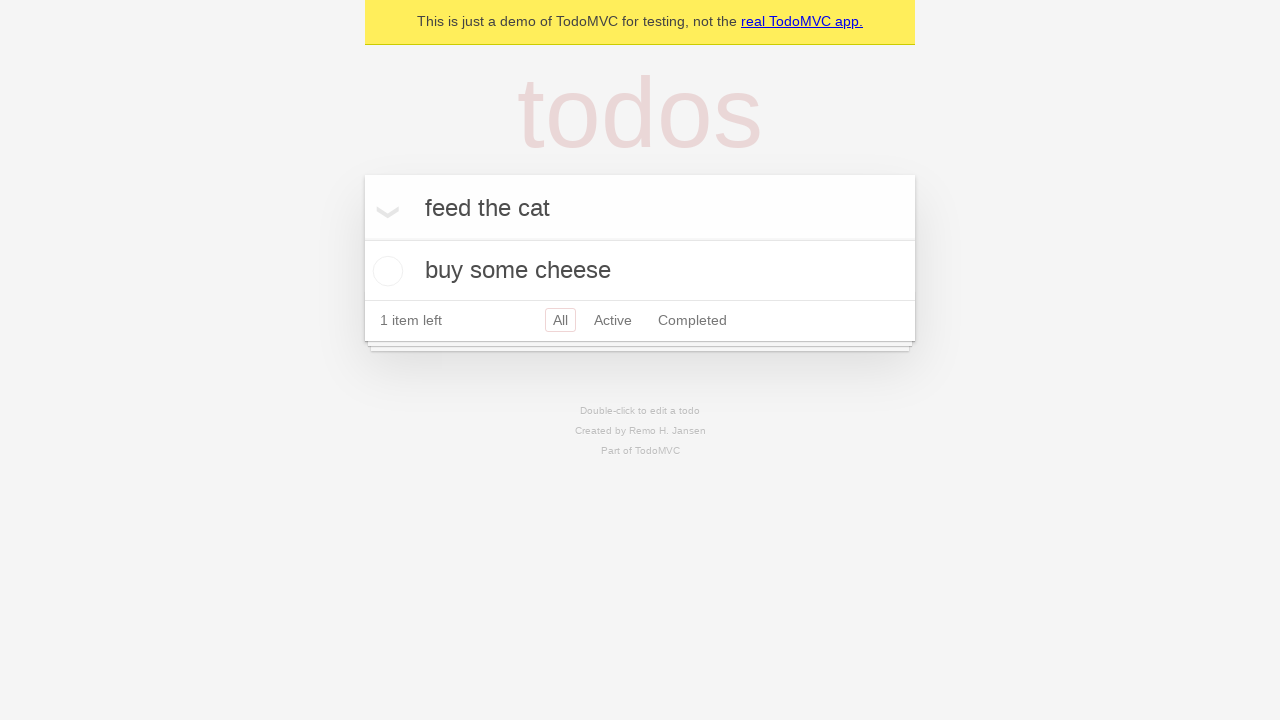

Pressed Enter to create second todo item on internal:attr=[placeholder="What needs to be done?"i]
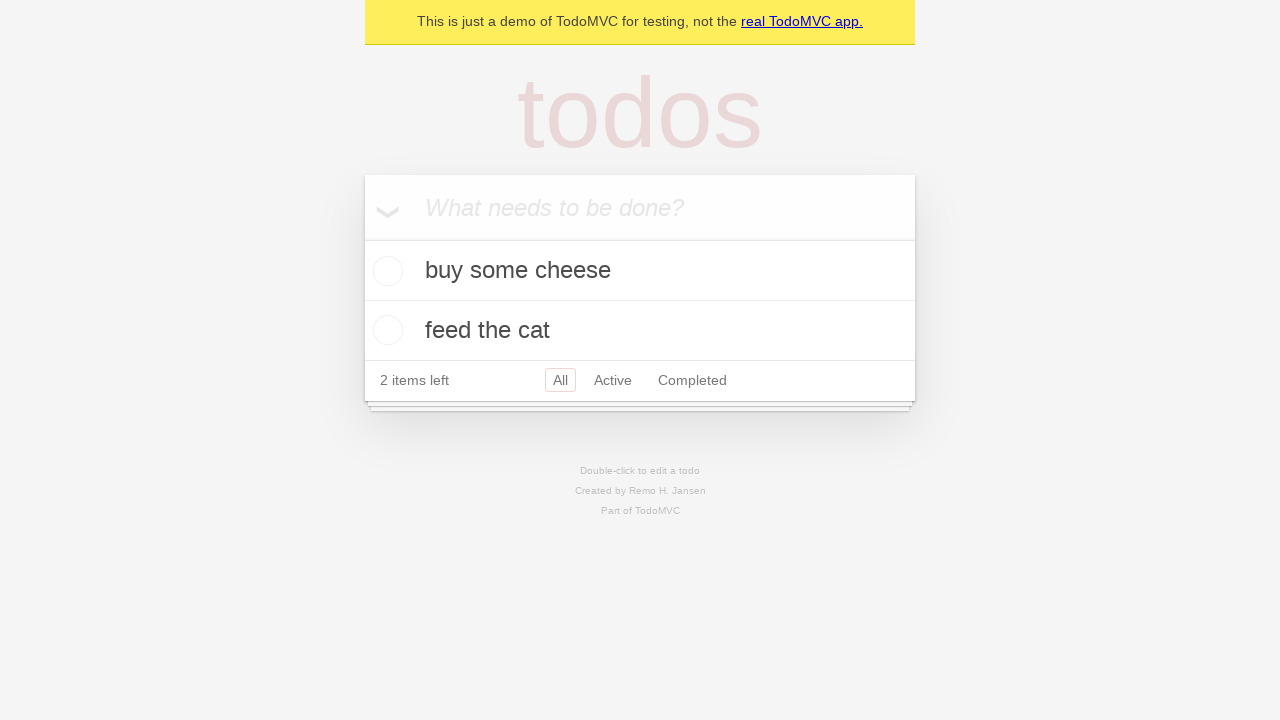

Filled input field with third todo 'book a doctors appointment' on internal:attr=[placeholder="What needs to be done?"i]
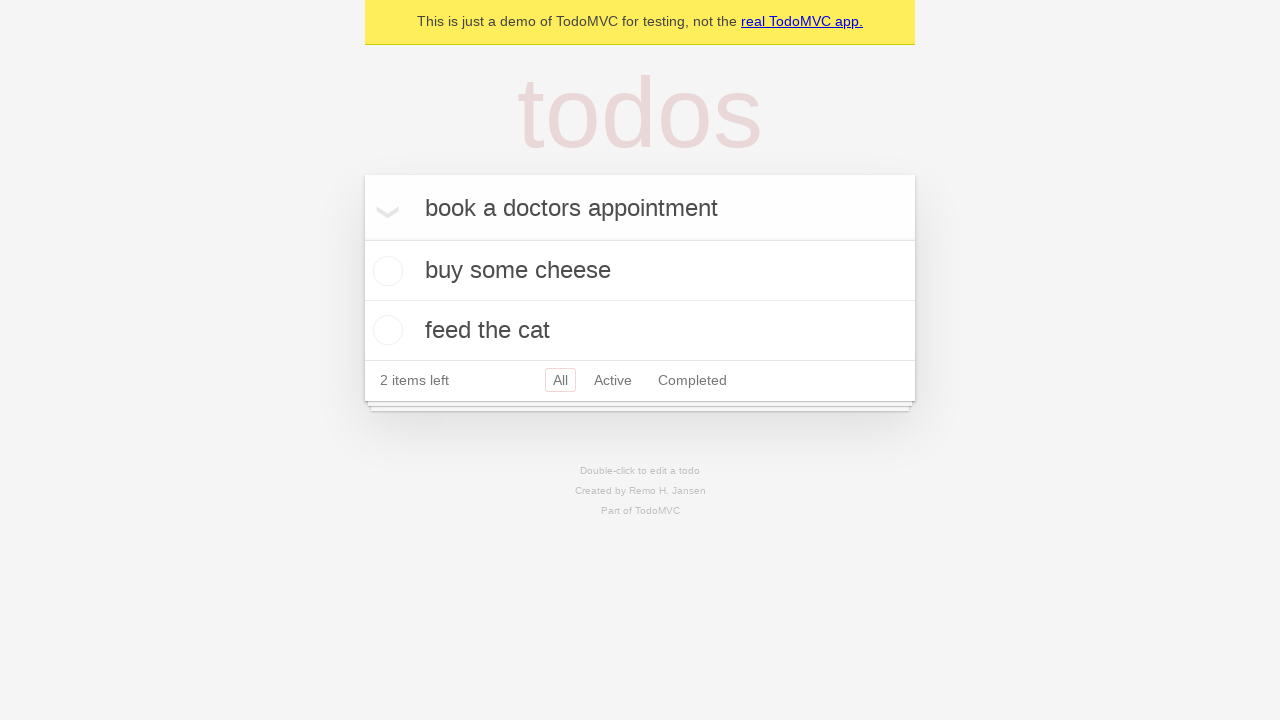

Pressed Enter to create third todo item on internal:attr=[placeholder="What needs to be done?"i]
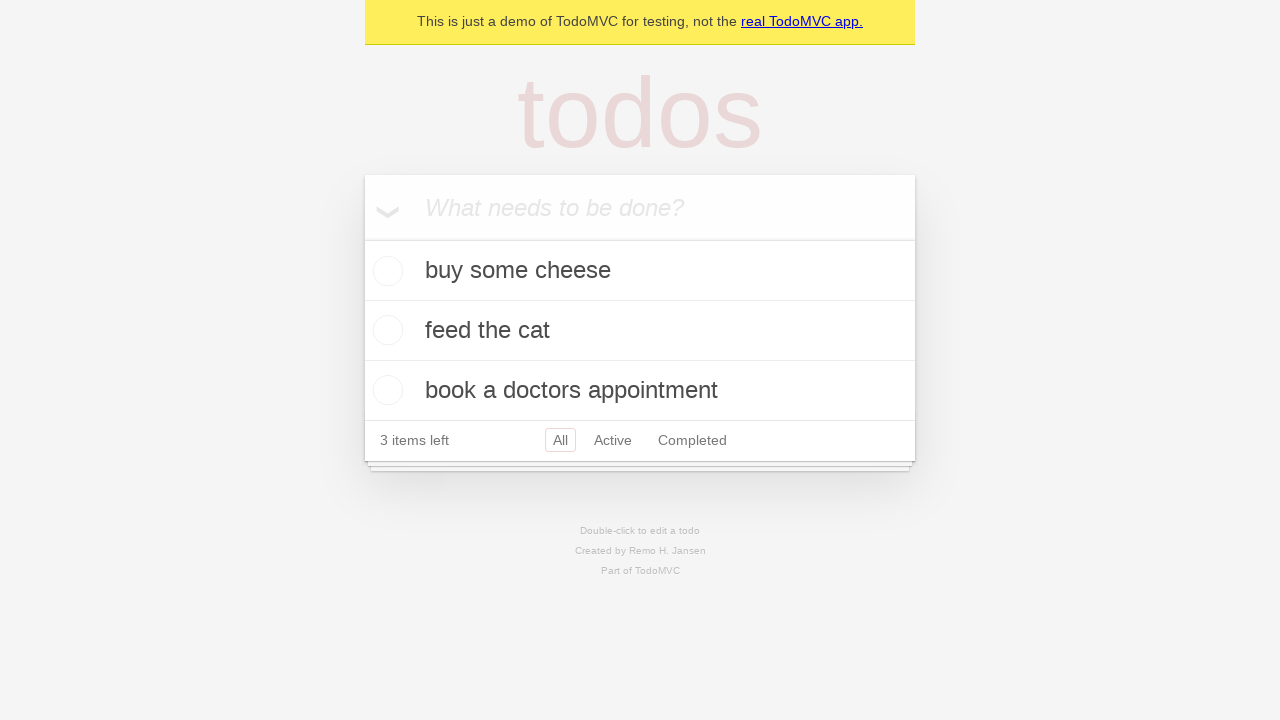

Waited for all 3 todo items to be created and visible
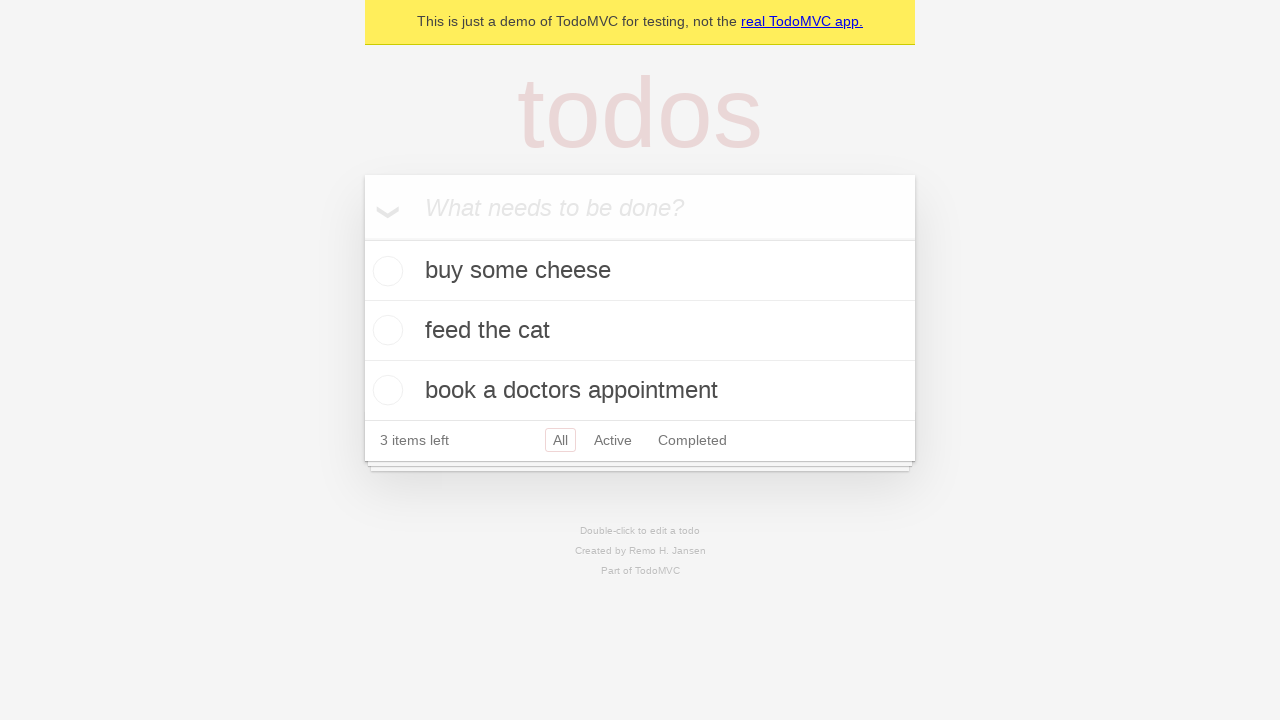

Clicked 'Mark all as complete' toggle to mark all items as complete at (362, 238) on internal:label="Mark all as complete"i
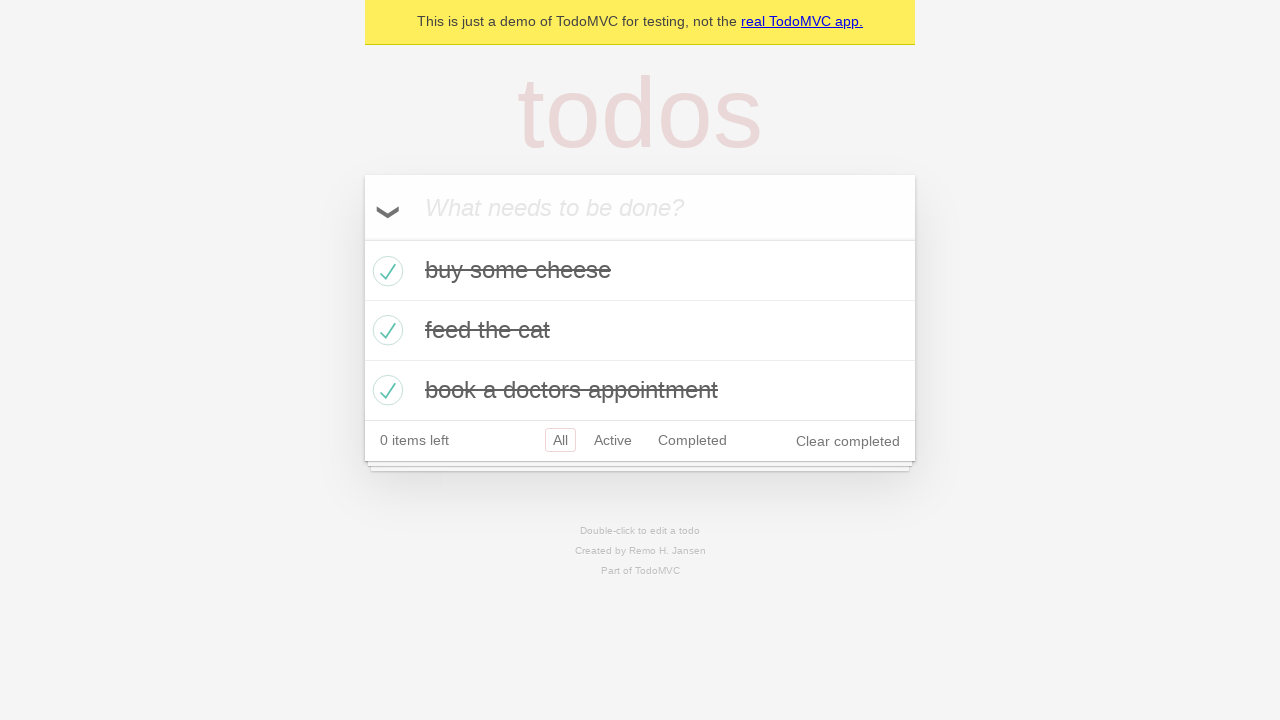

Clicked 'Mark all as complete' toggle to uncheck and clear complete state of all items at (362, 238) on internal:label="Mark all as complete"i
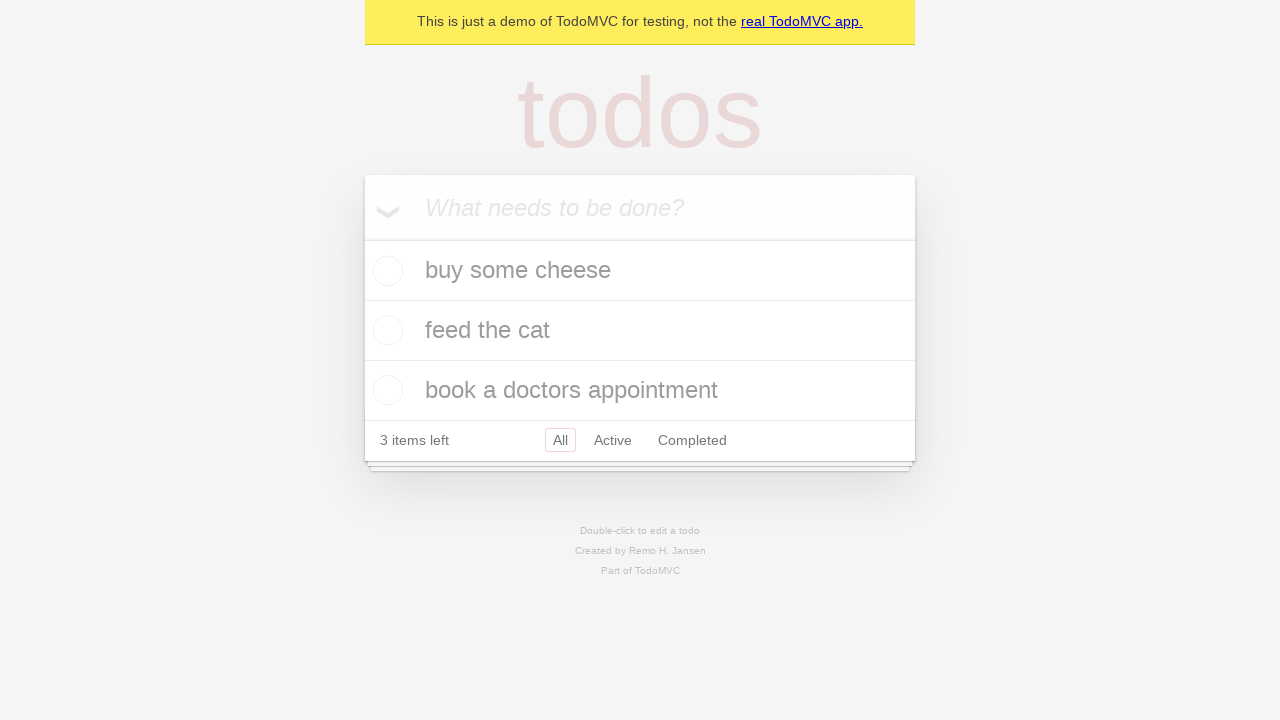

Waited 500ms for unchecked state to settle
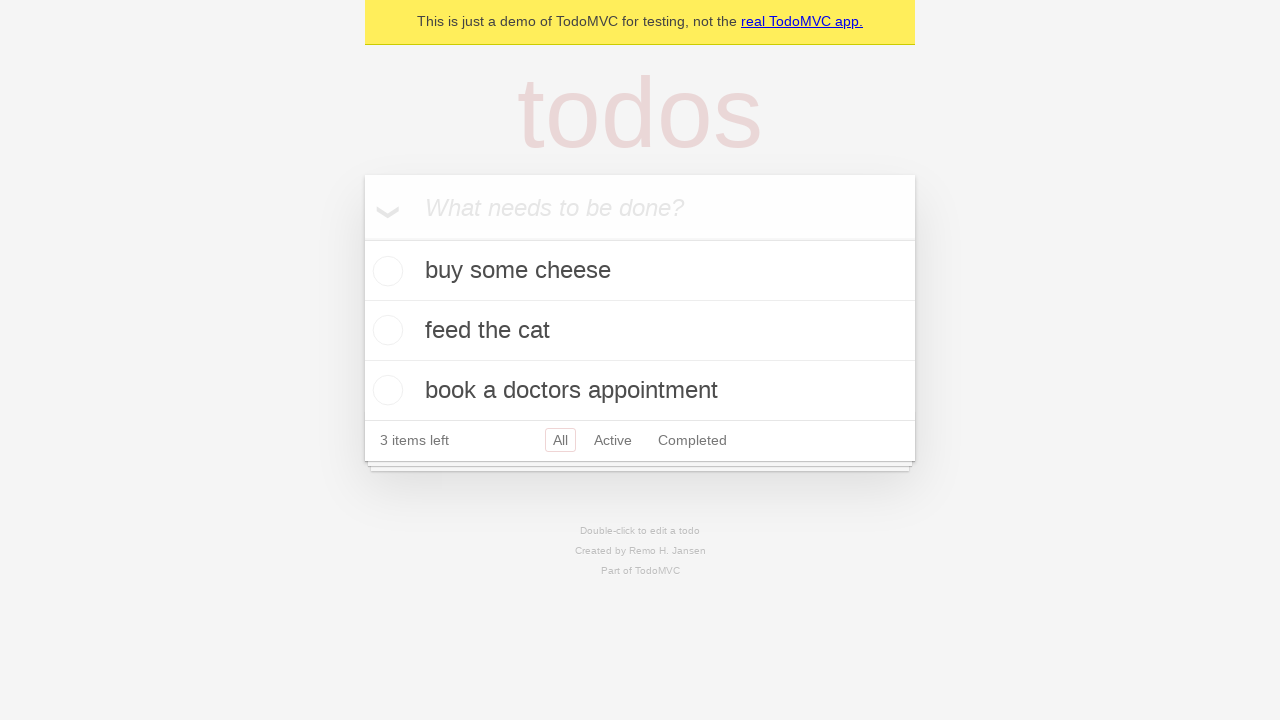

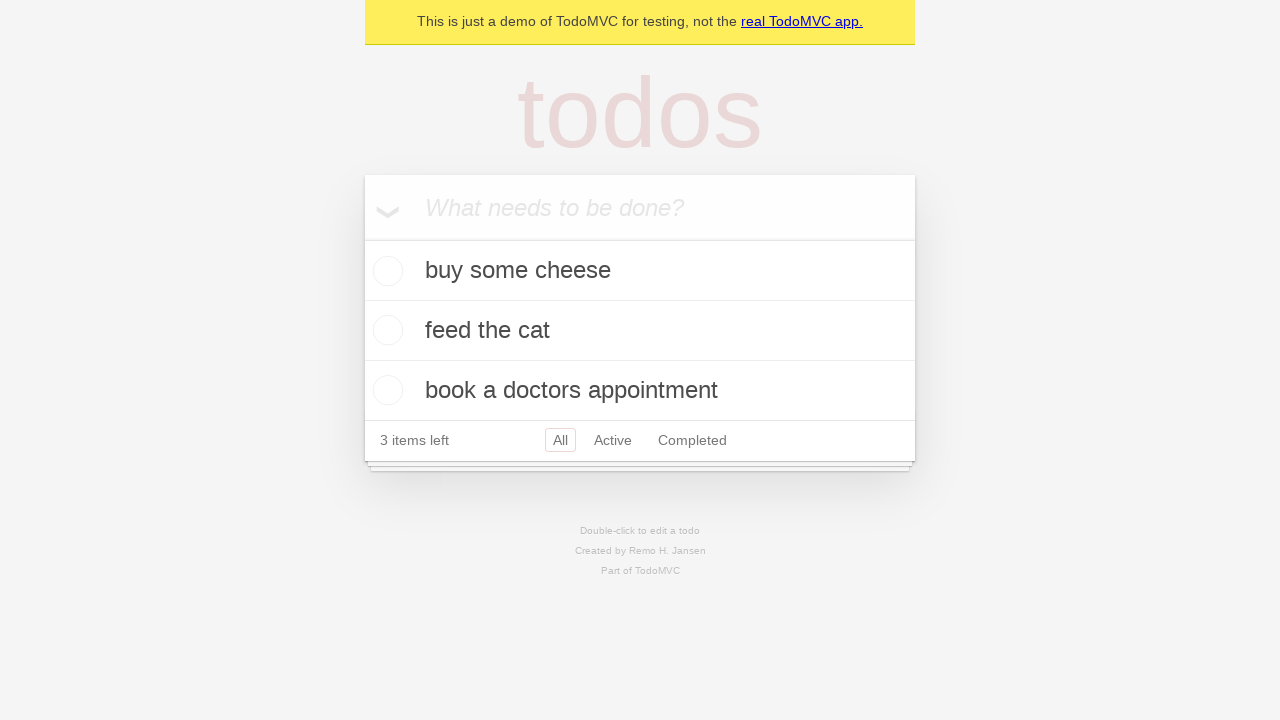